Tests window handling by clicking a link that opens a new window, switching to the new window, and verifying the page titles of both windows

Starting URL: https://practice.cydeo.com/windows

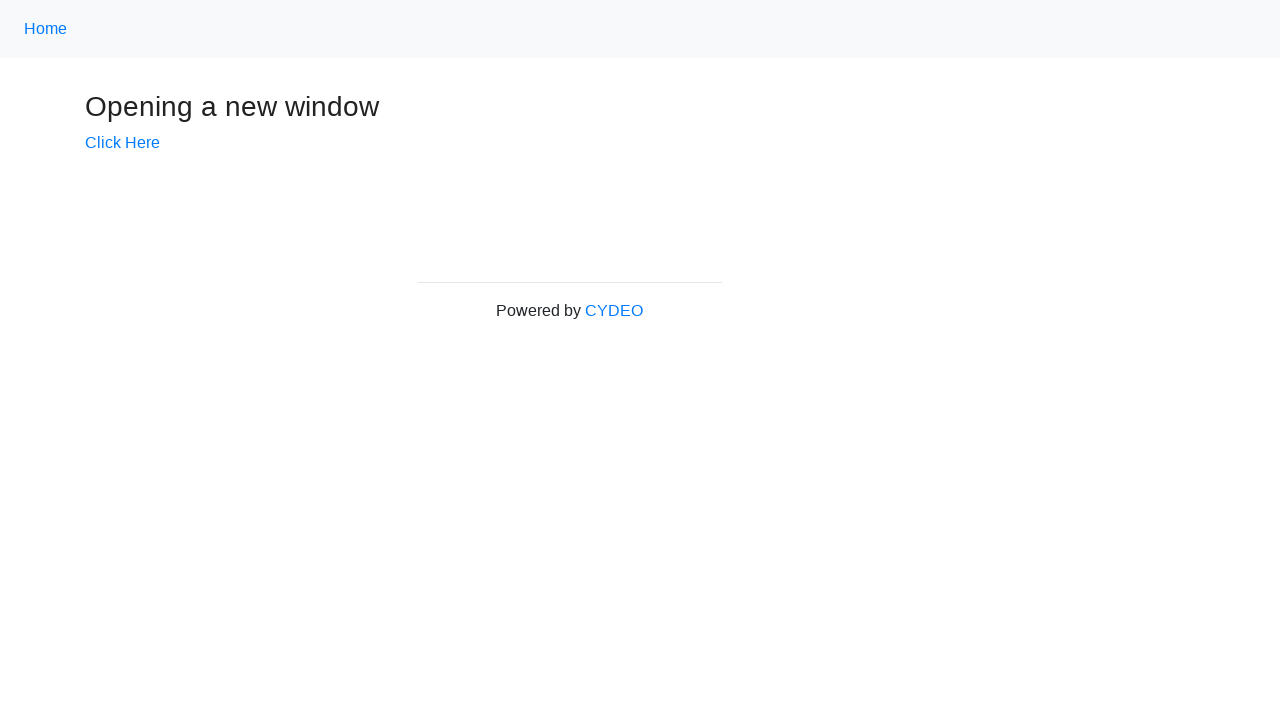

Verified initial page title is 'Windows'
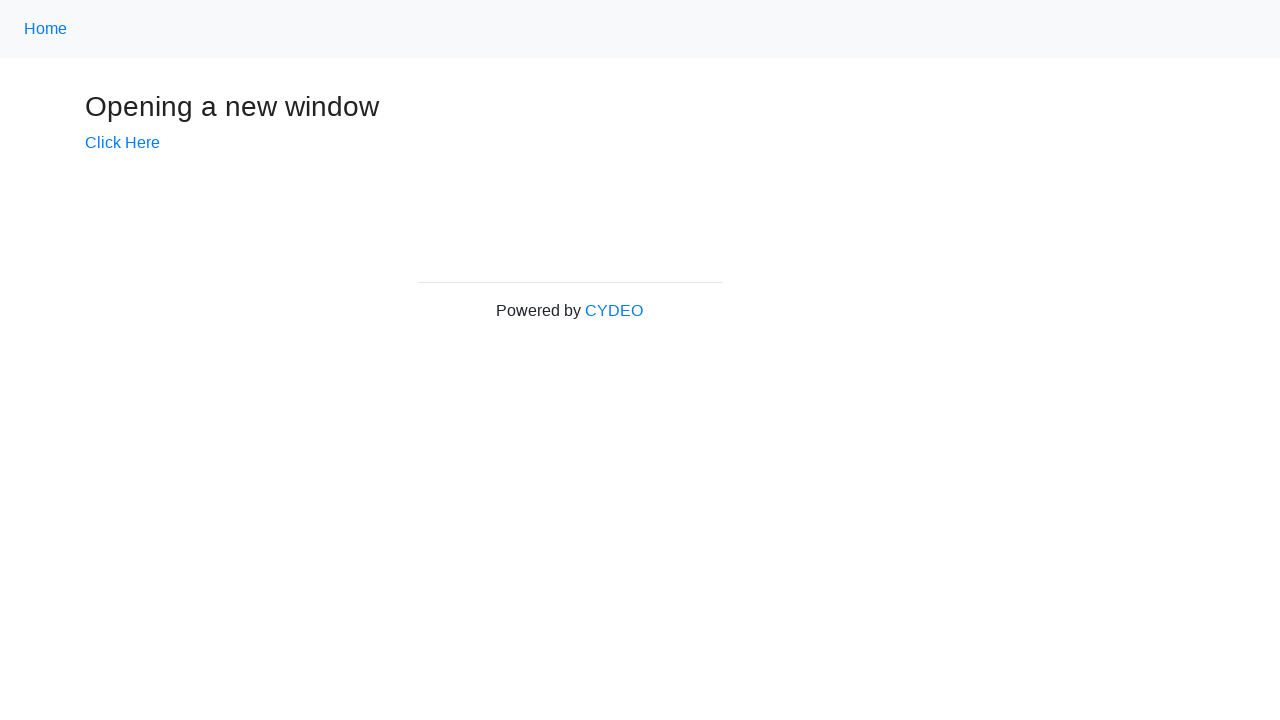

Clicked 'Click Here' link to open new window at (122, 143) on text=Click Here
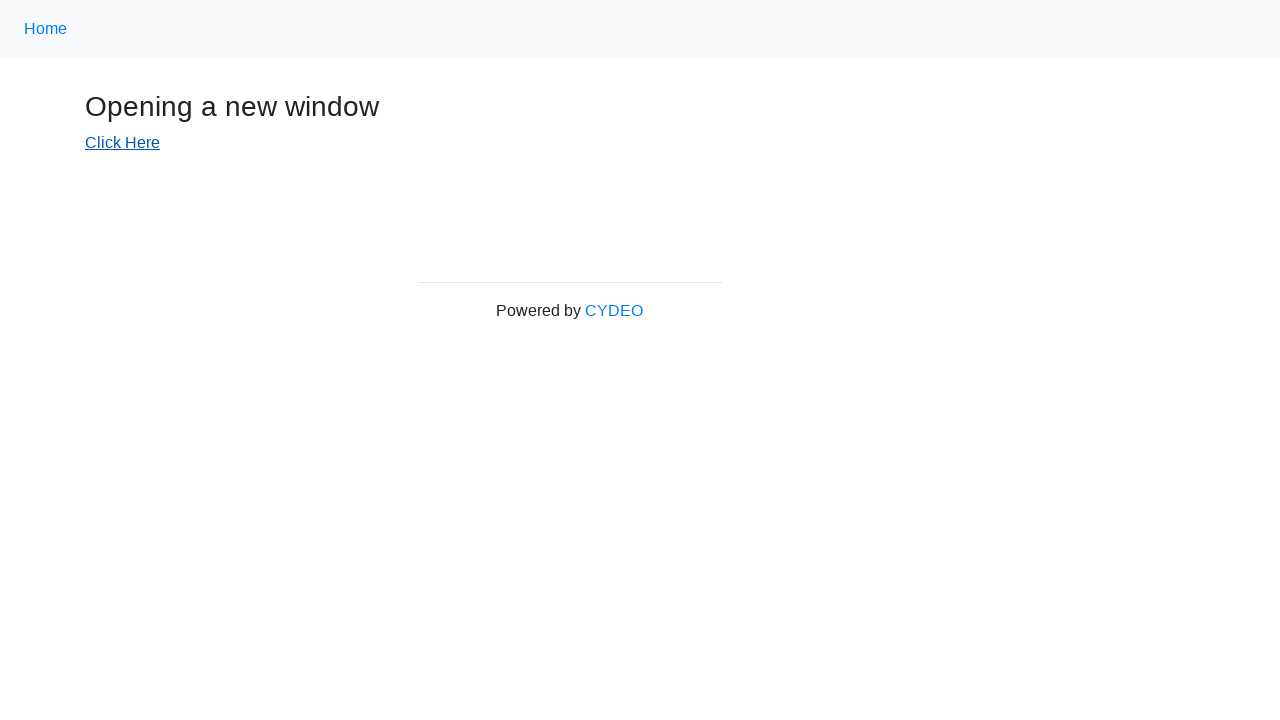

New window opened and captured at (122, 143) on text=Click Here
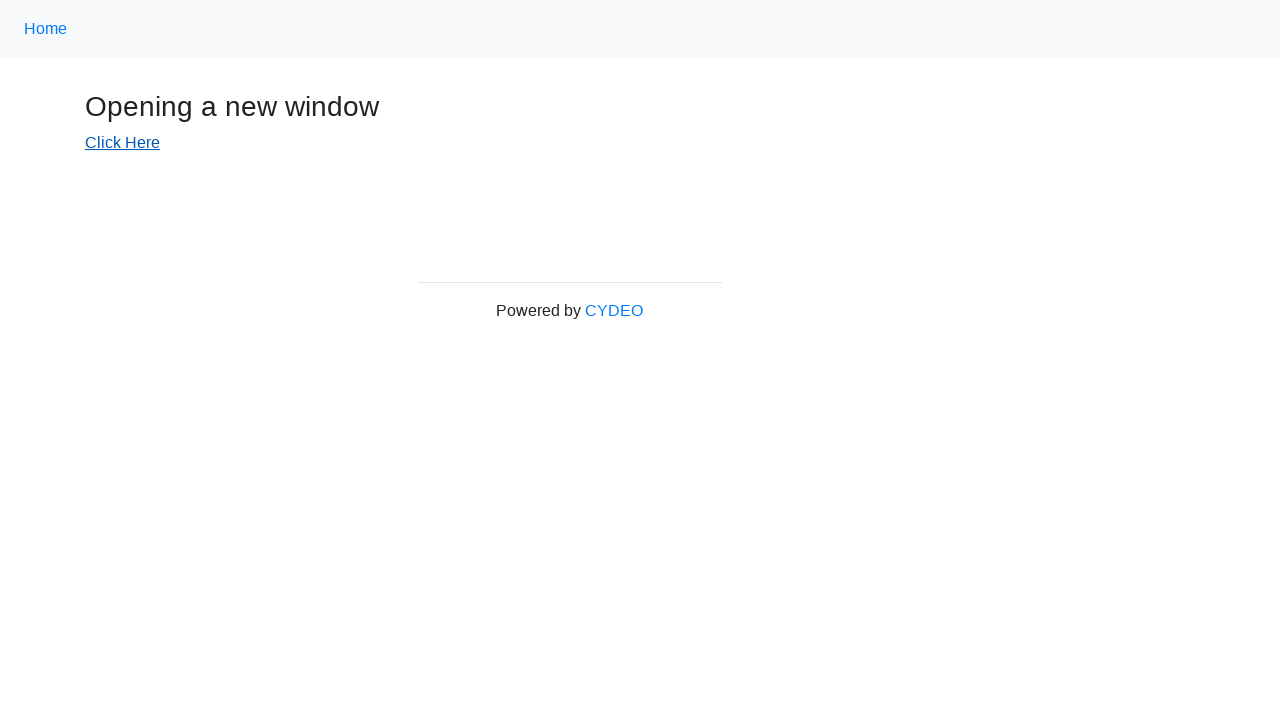

Switched to new window
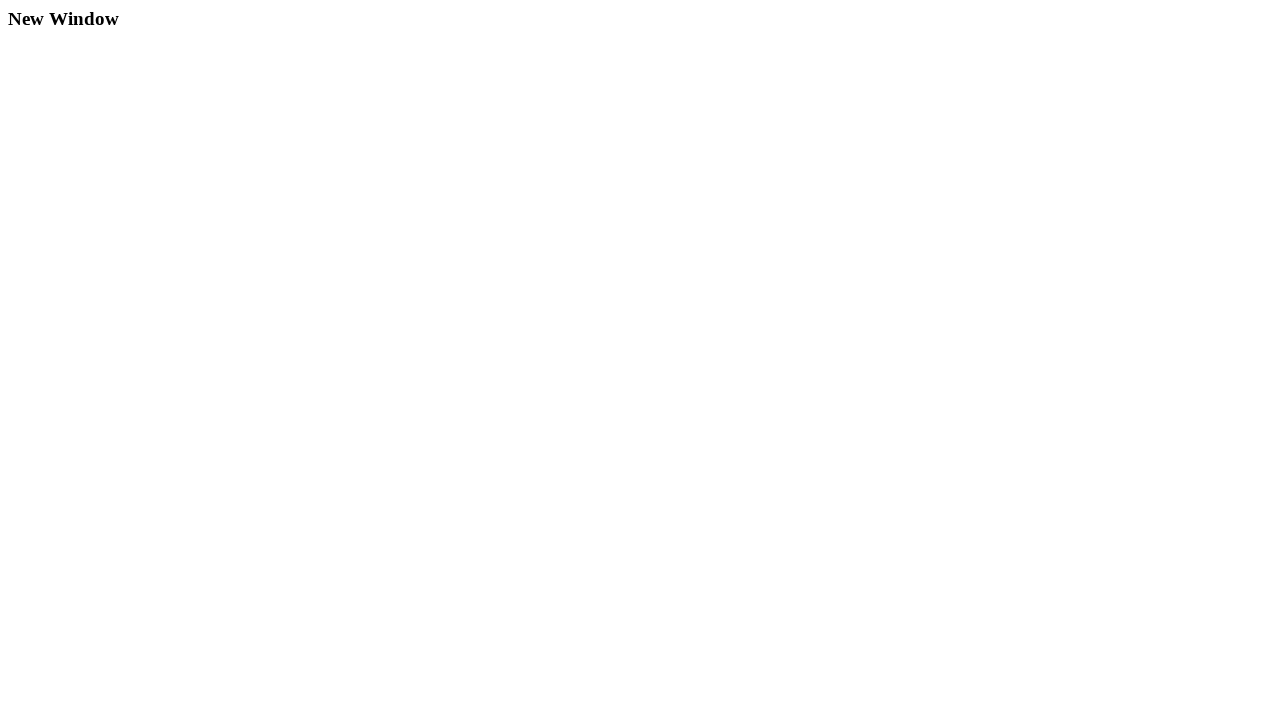

New page finished loading
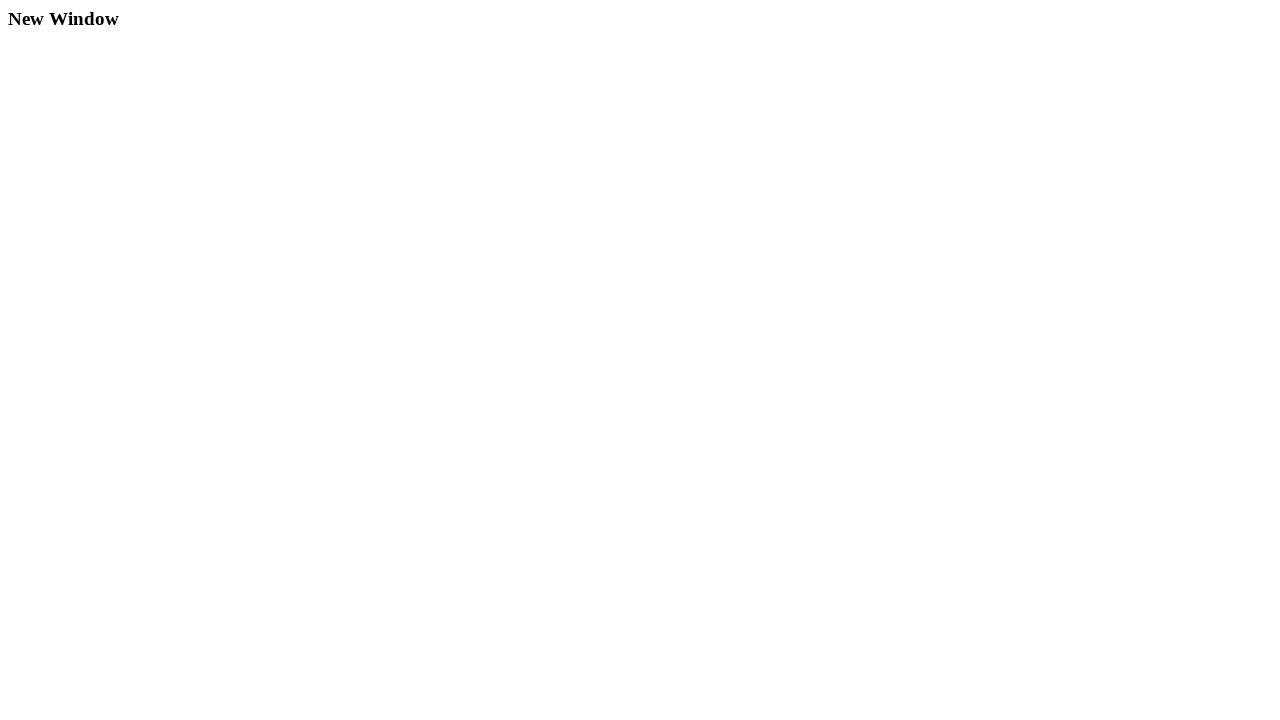

Verified new window title is 'New Window'
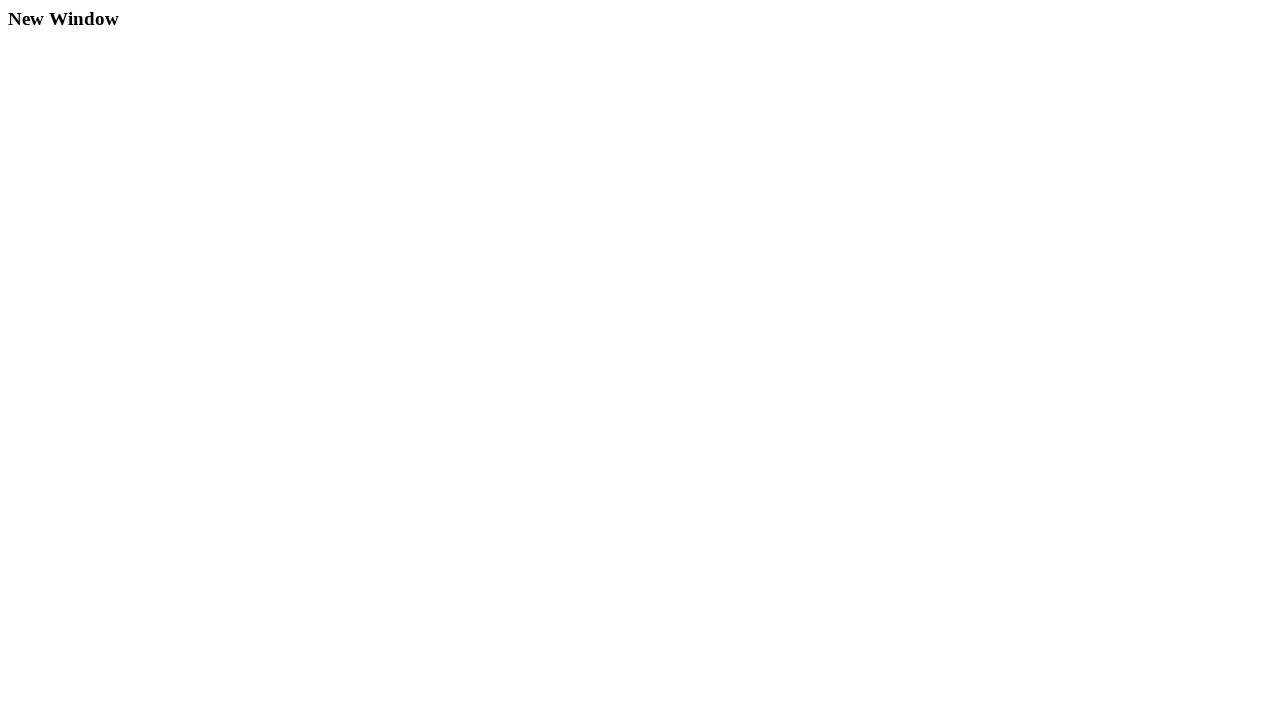

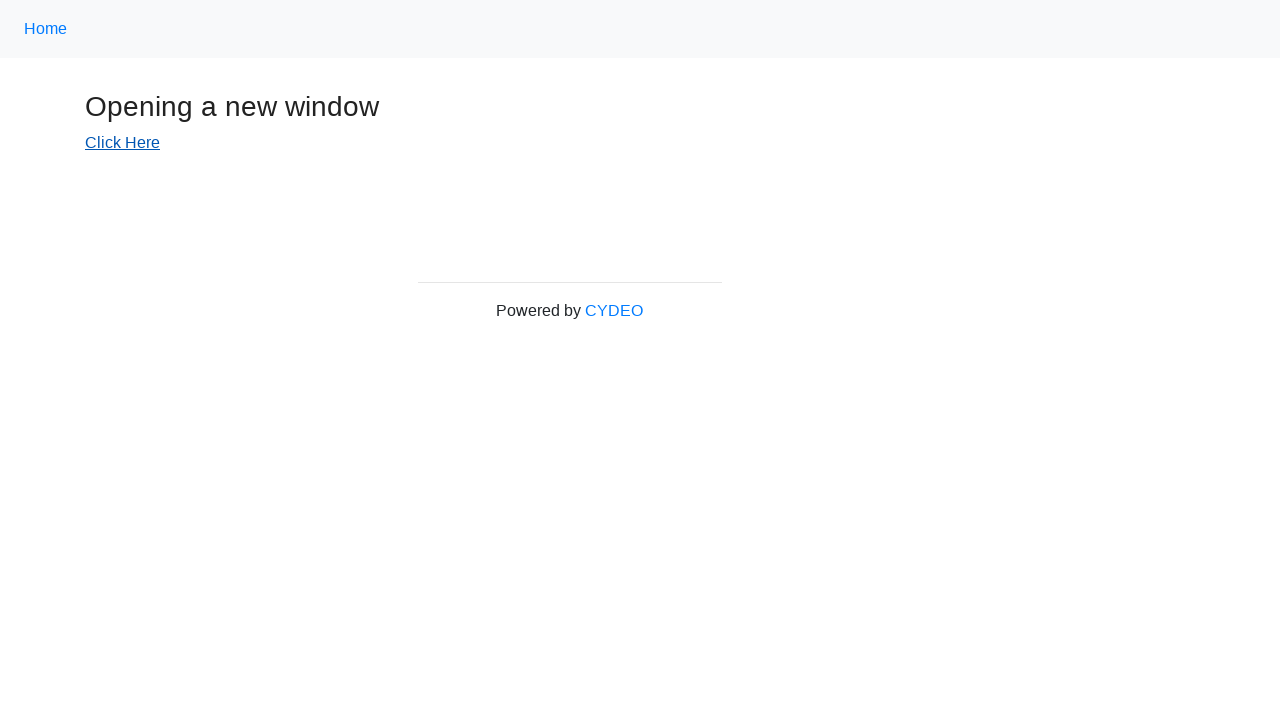